Tests the search functionality on JD Sports UK website by entering a search term into the search input field

Starting URL: https://www.jdsports.co.uk

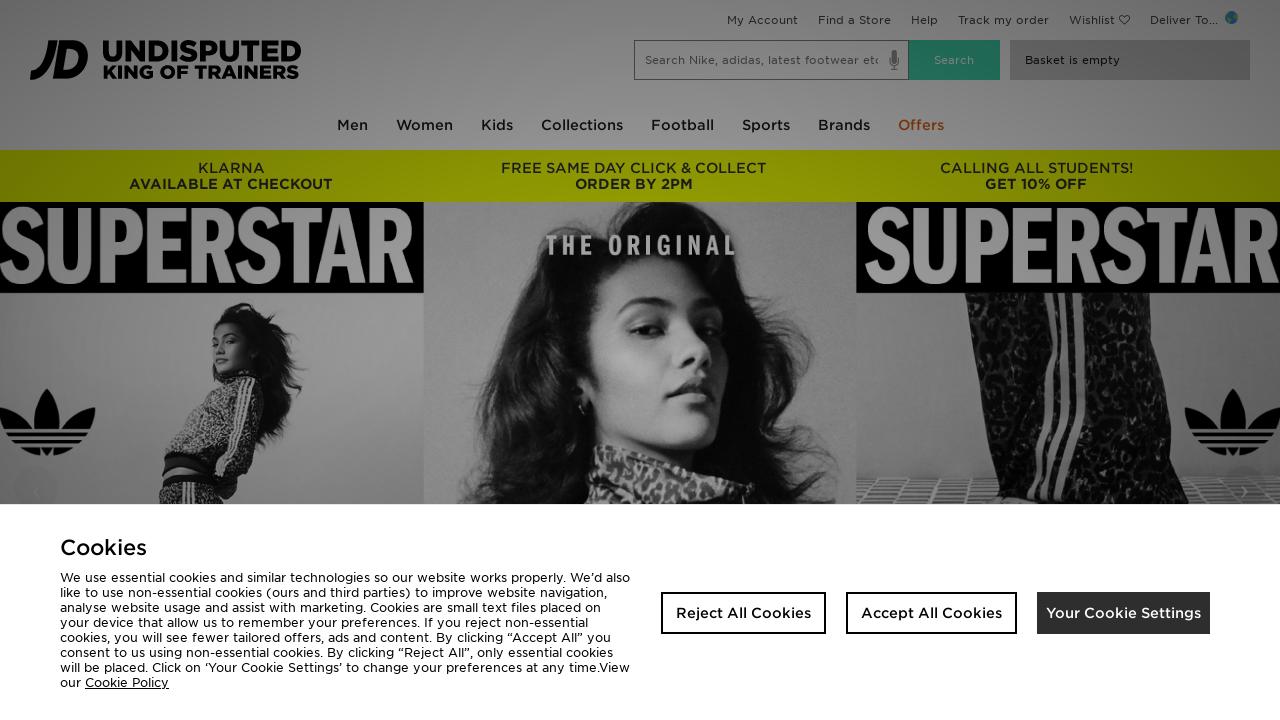

Filled search input with 'adidas' on #srchInput
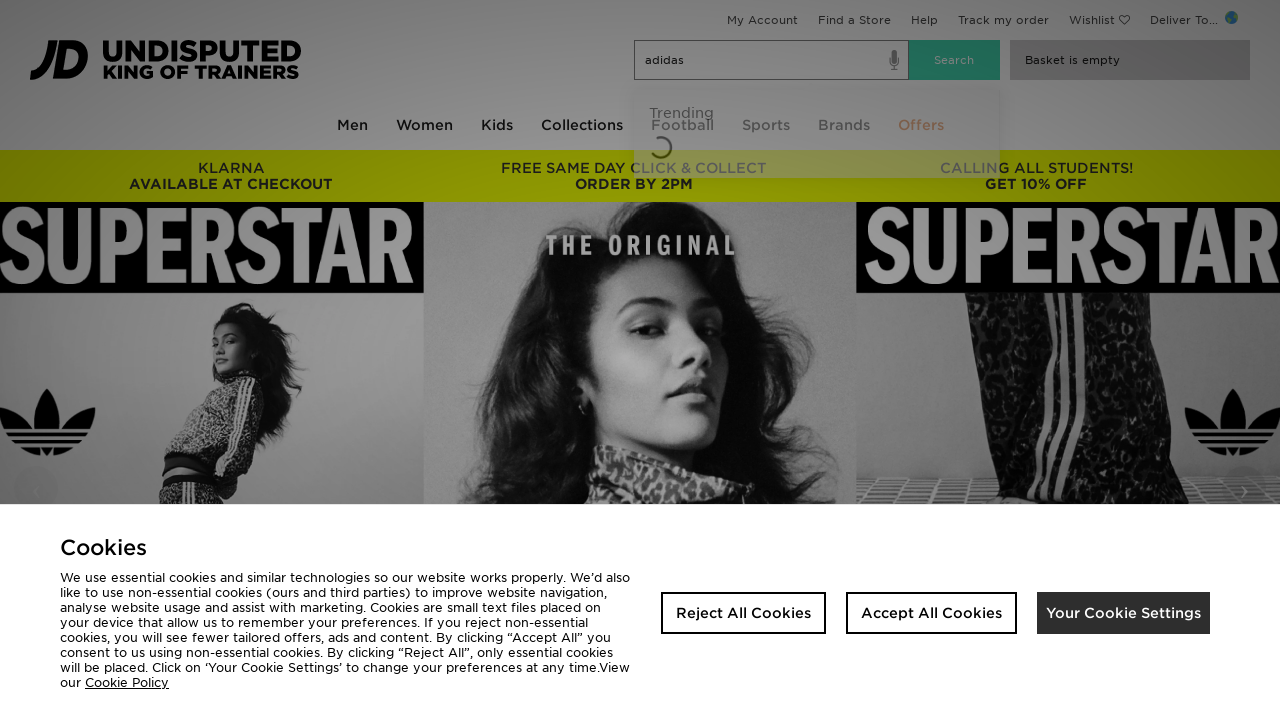

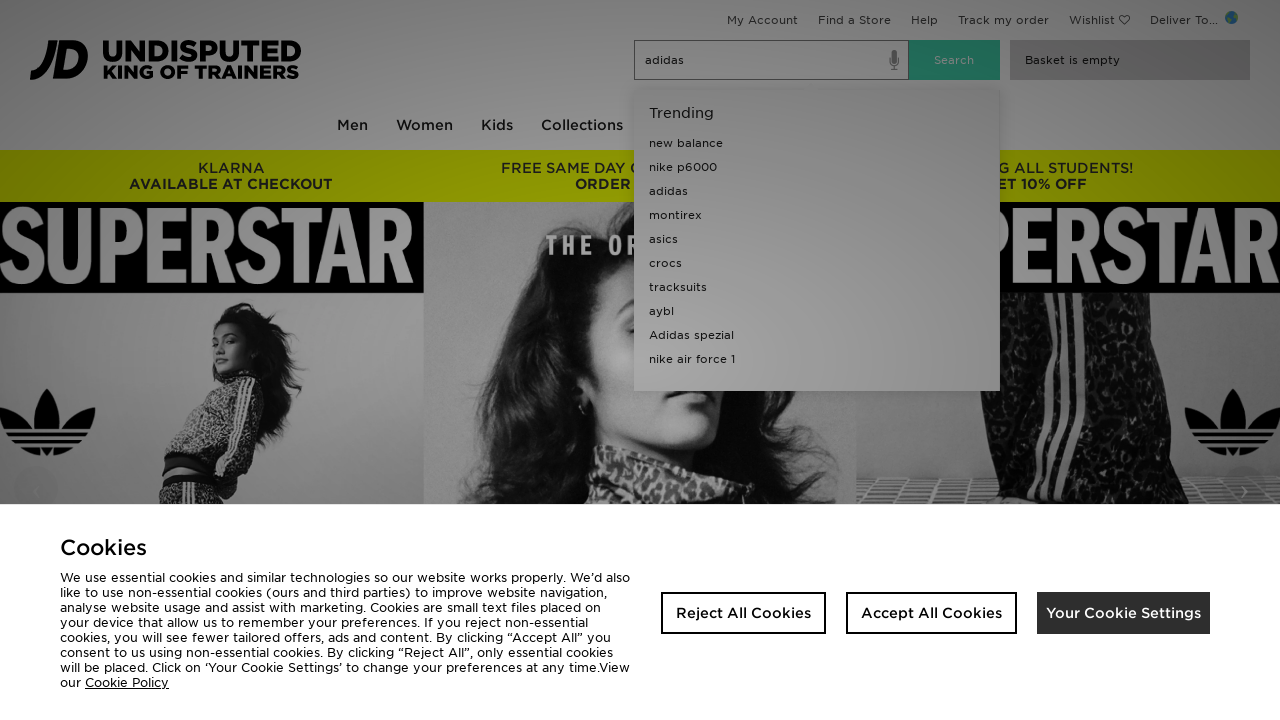